Tests dynamic element visibility by clicking a reveal button, waiting for an element to appear, and entering text into it

Starting URL: https://www.selenium.dev/selenium/web/dynamic.html

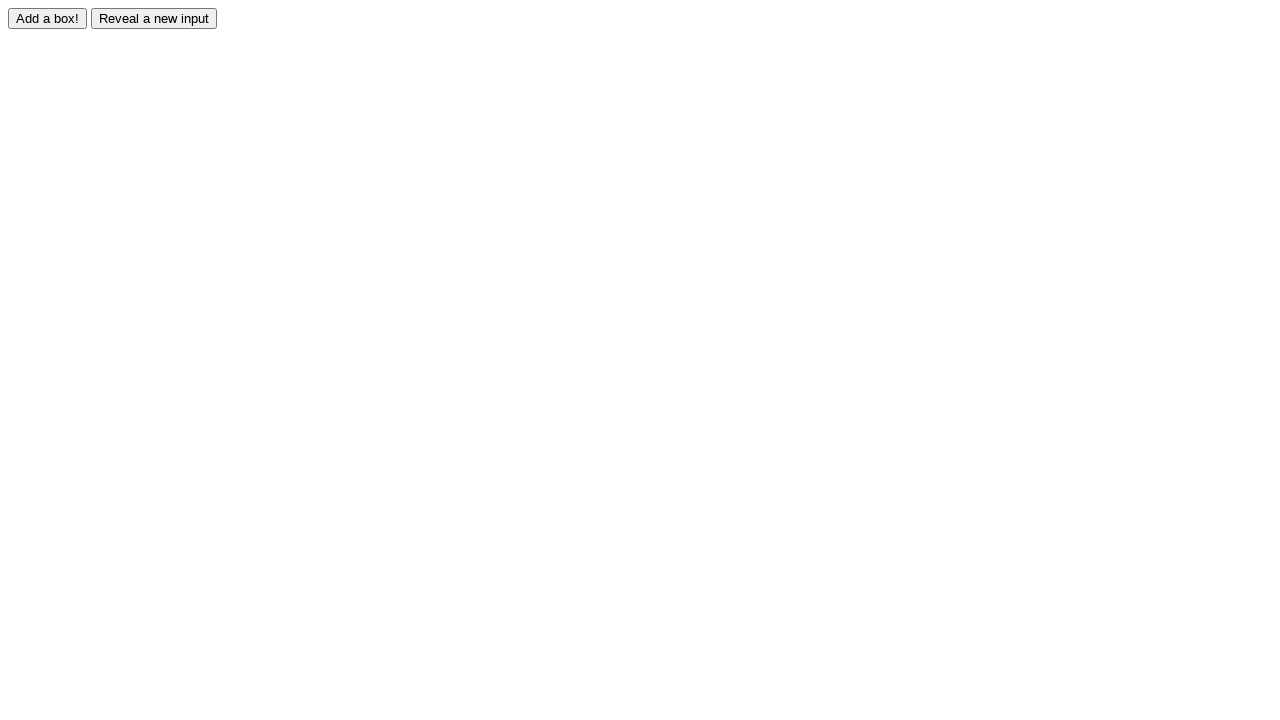

Clicked reveal button to show hidden element at (154, 18) on #reveal
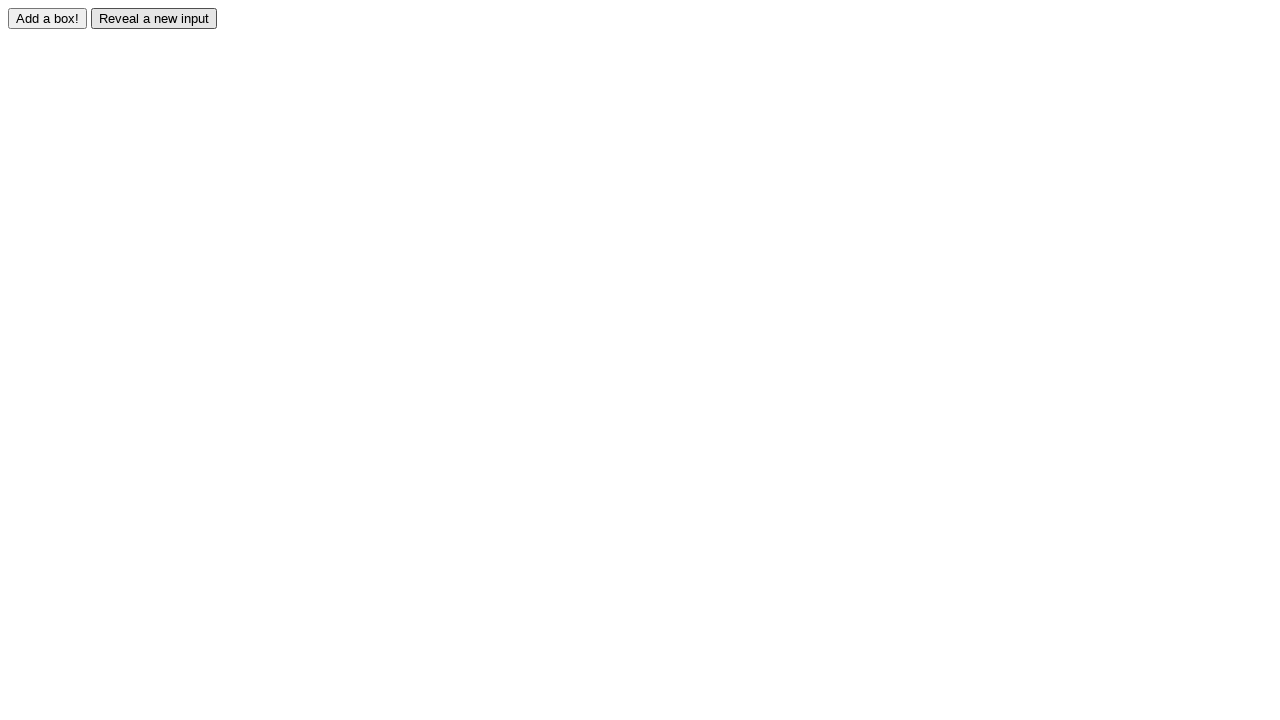

Waited for revealed element to become visible
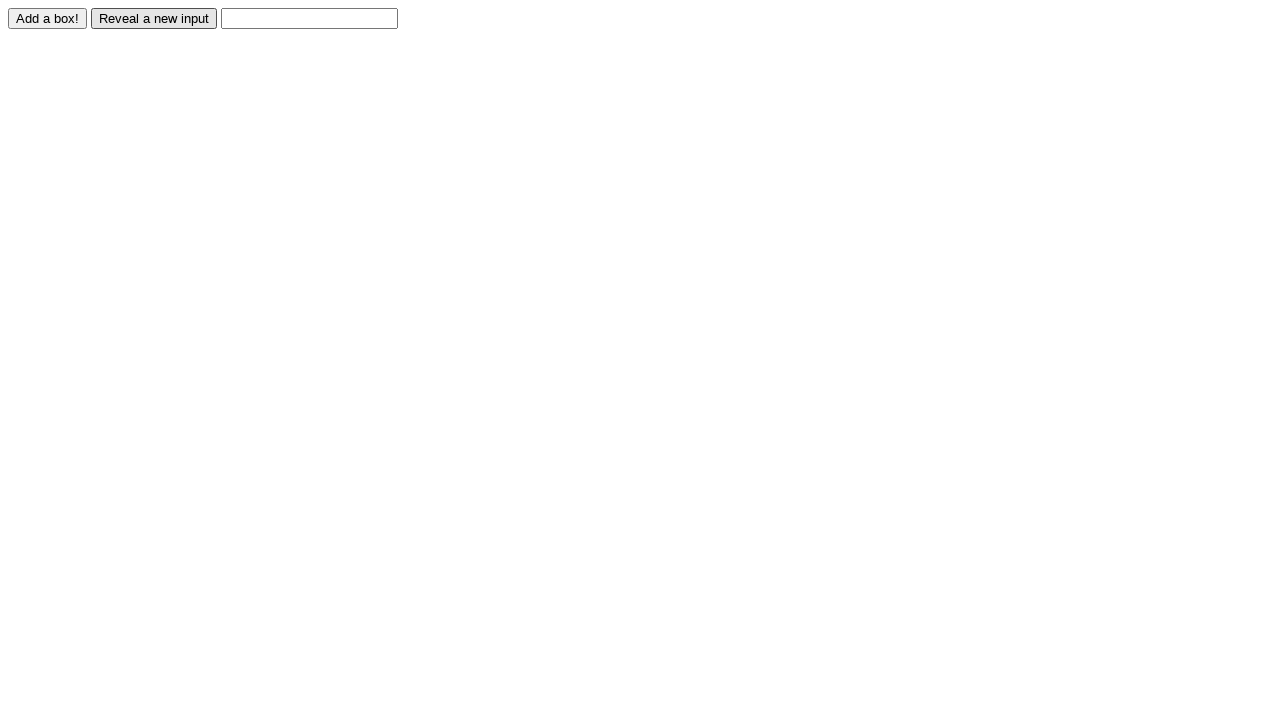

Filled revealed input field with 'Displayed' on #revealed
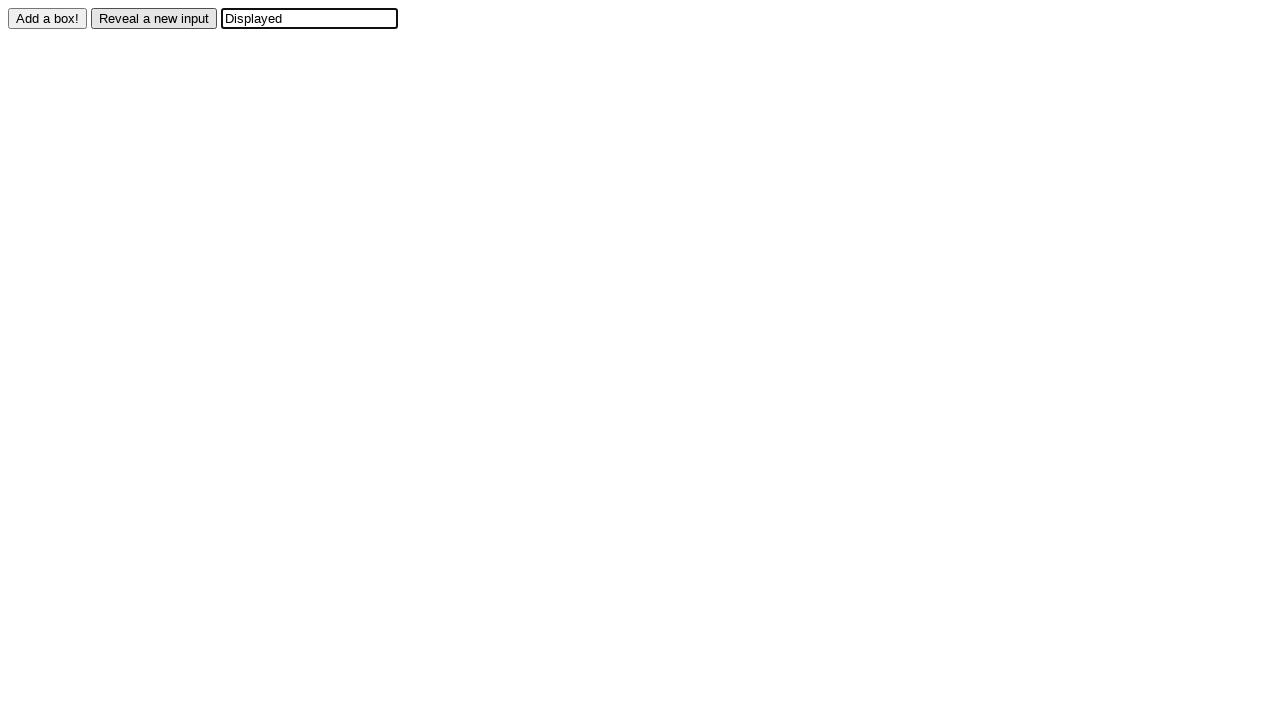

Verified revealed input value equals 'Displayed'
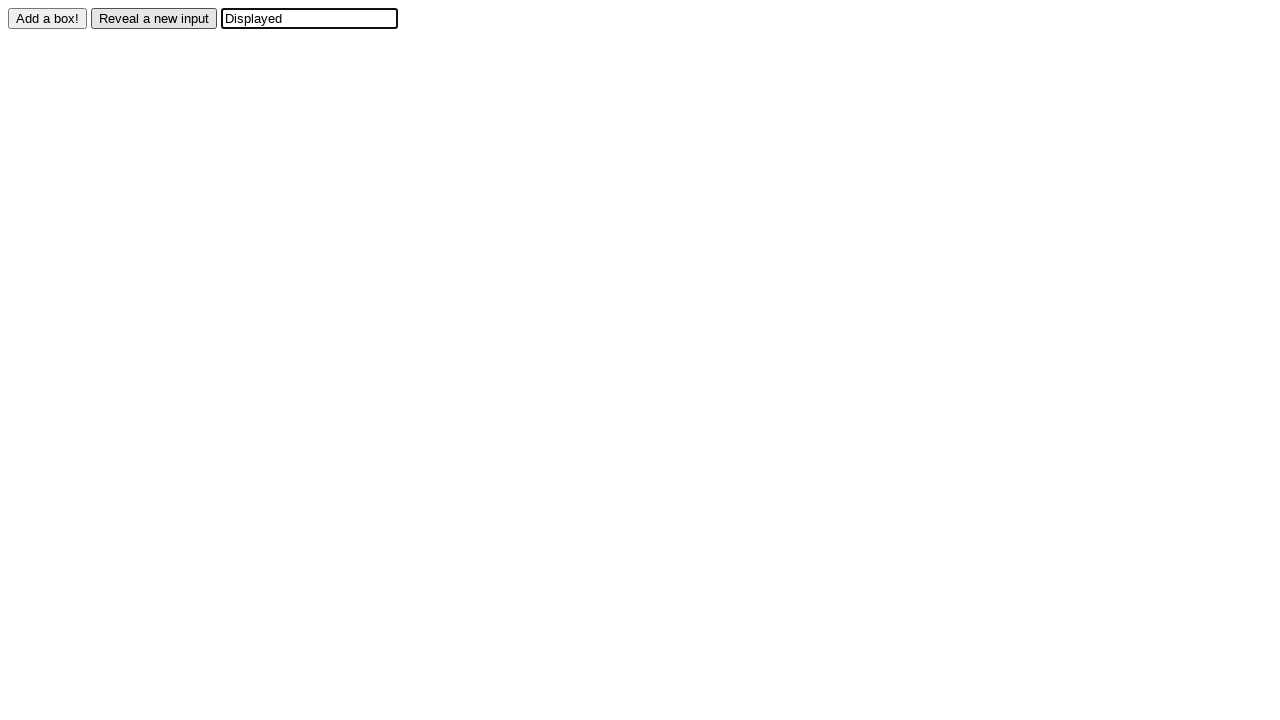

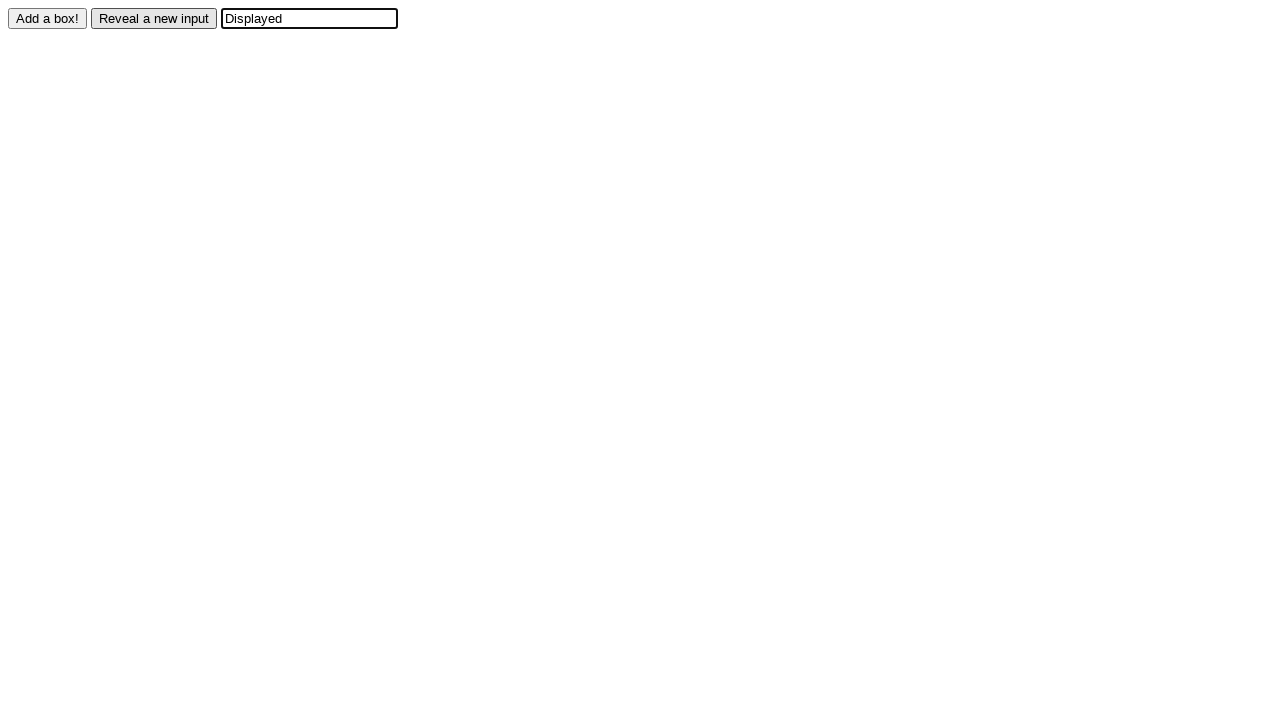